Tests window handle functionality by clicking a link that opens a new window, switching between windows, and verifying the title and content of both the original and new windows.

Starting URL: https://the-internet.herokuapp.com/windows

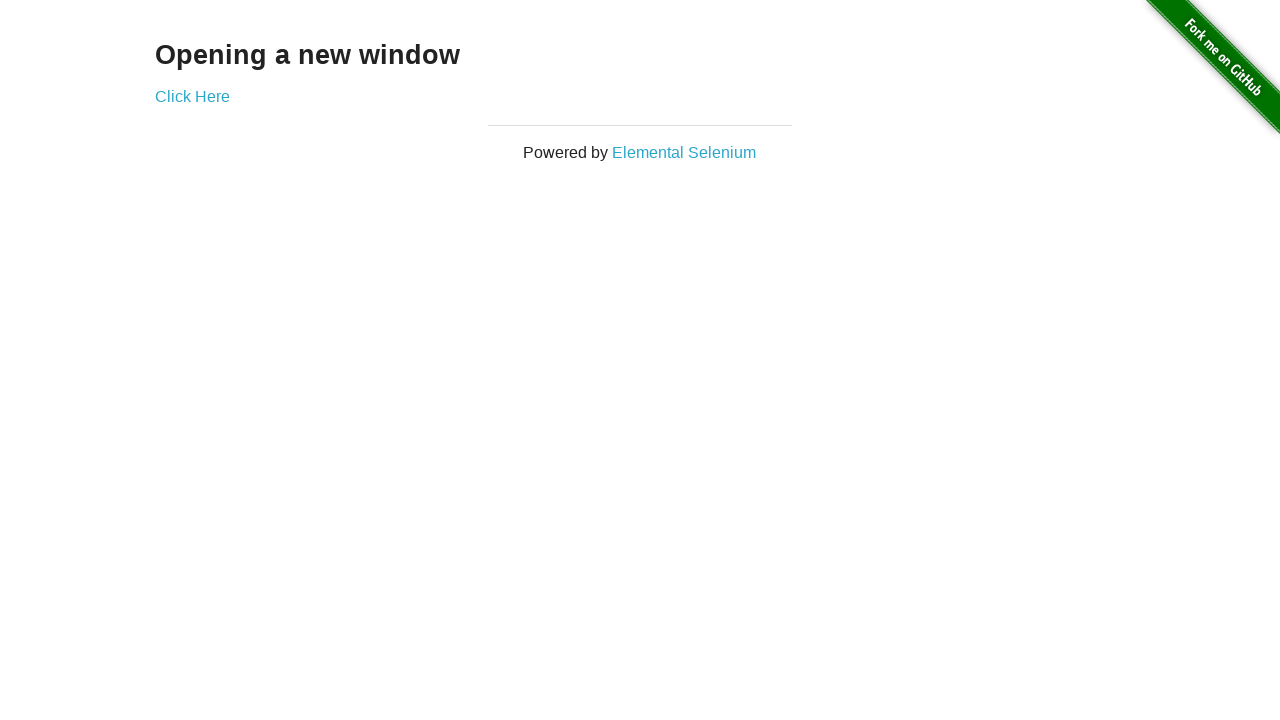

Clicked 'Click Here' link to open new window at (192, 96) on text=Click Here
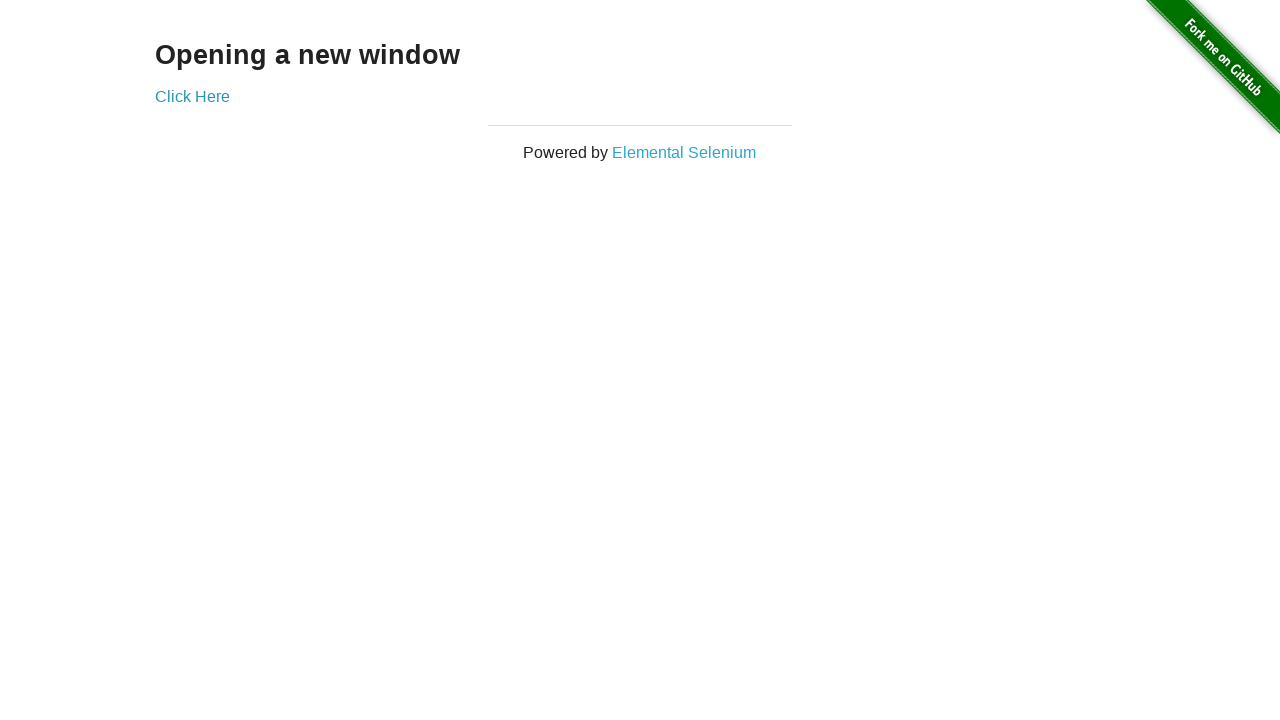

Captured reference to newly opened window
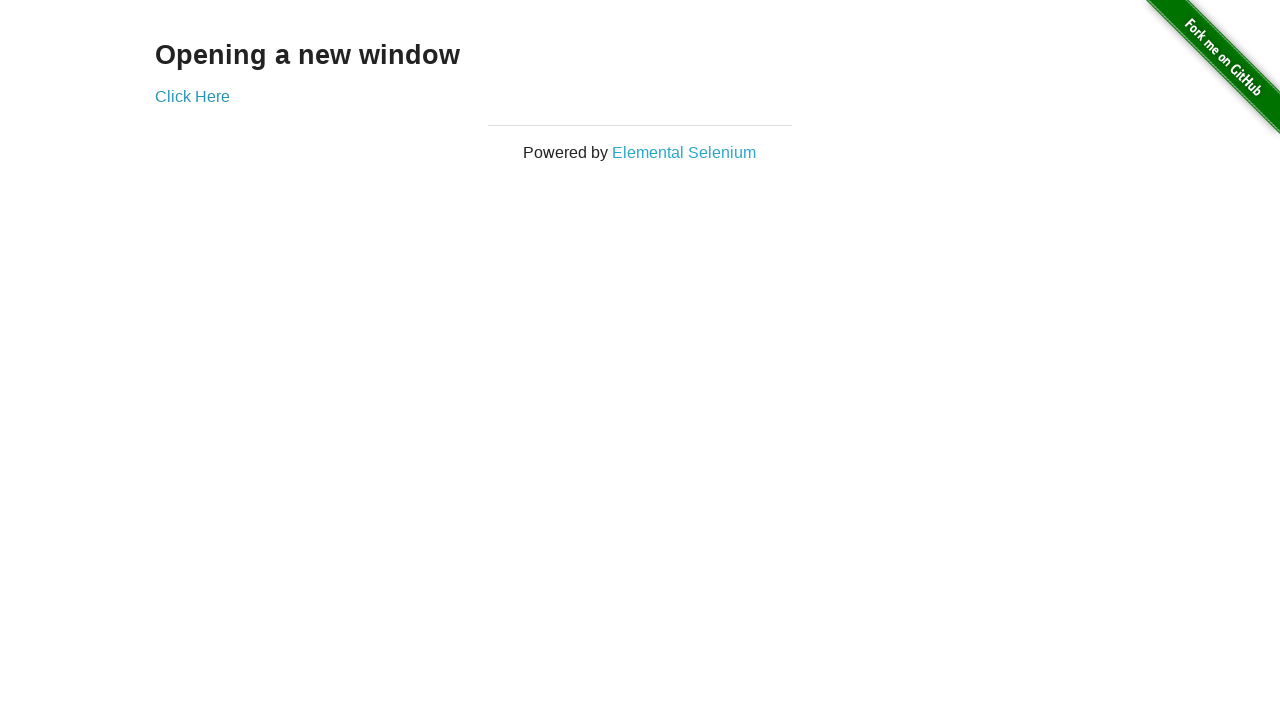

Waited for new window to finish loading
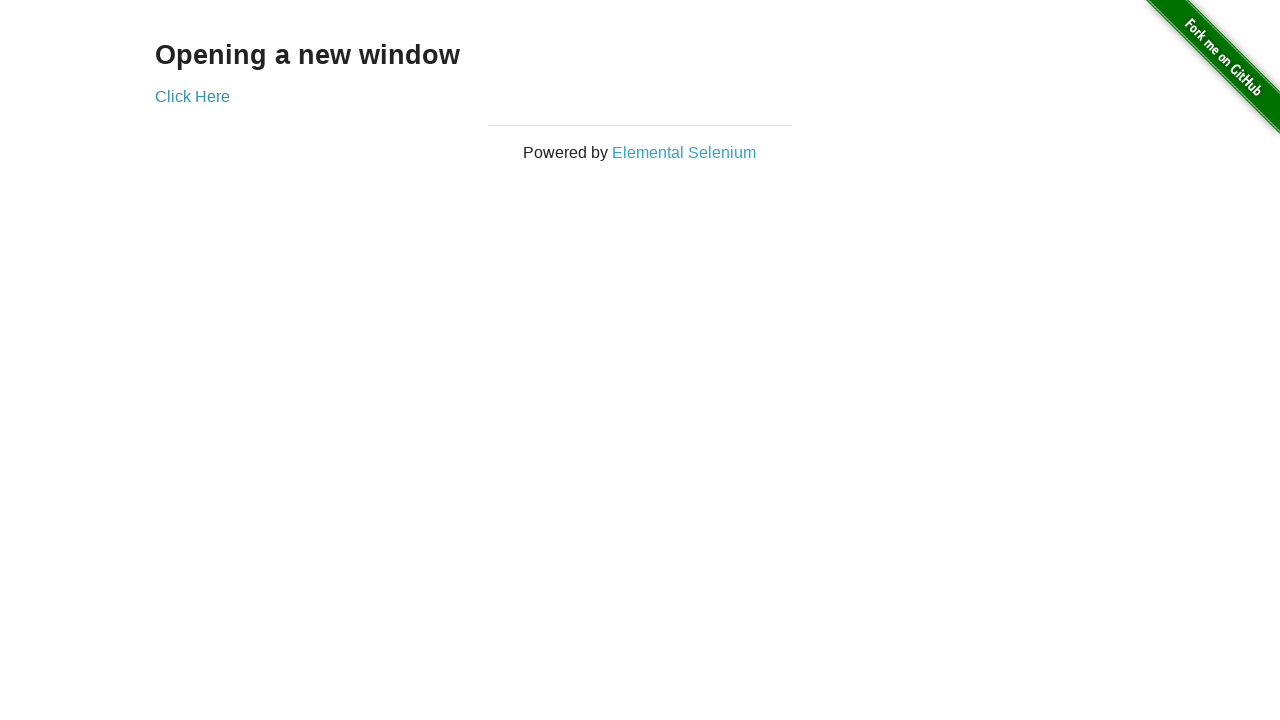

Verified that 2 windows are open
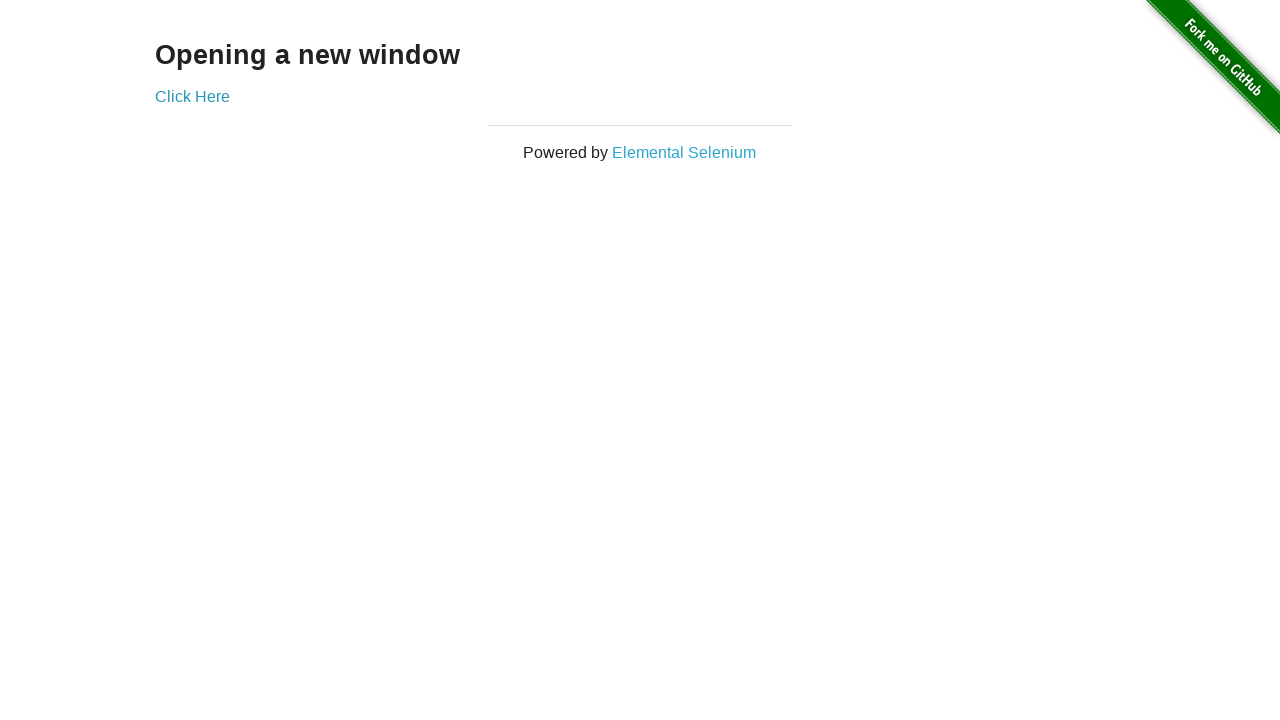

Verified new window title is 'New Window'
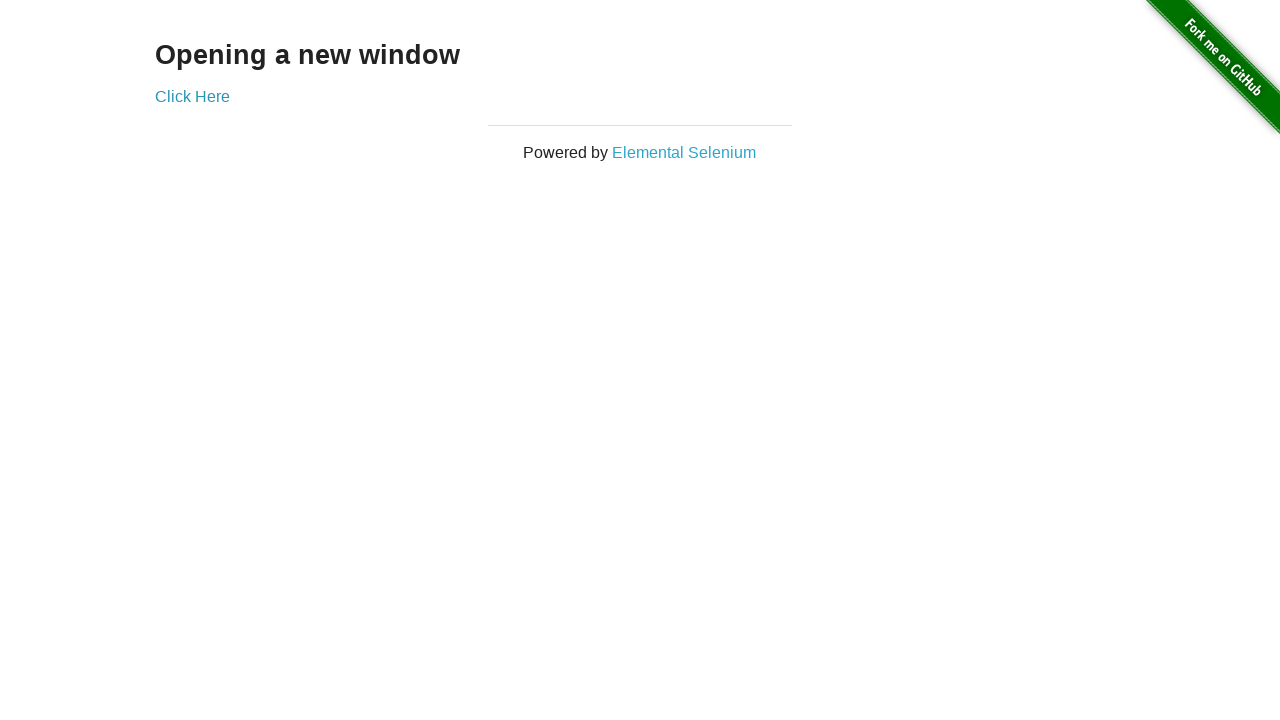

Verified new window contains text 'New Window'
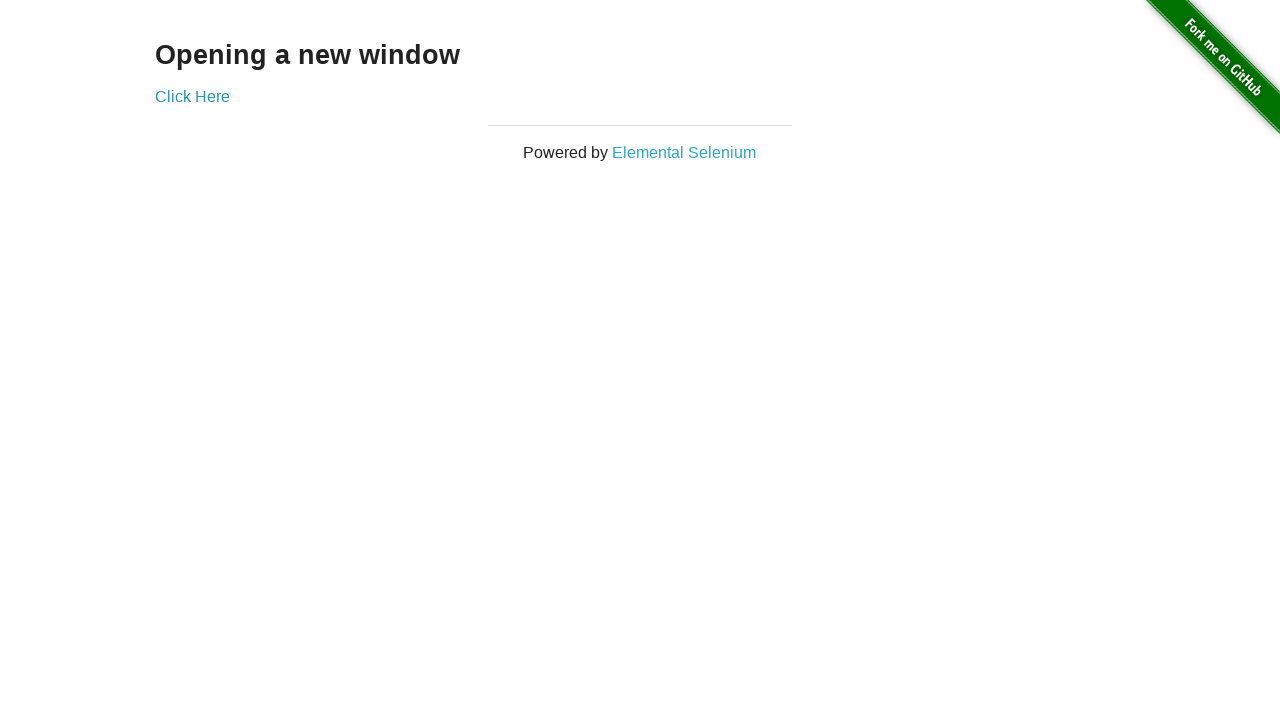

Switched back to original window
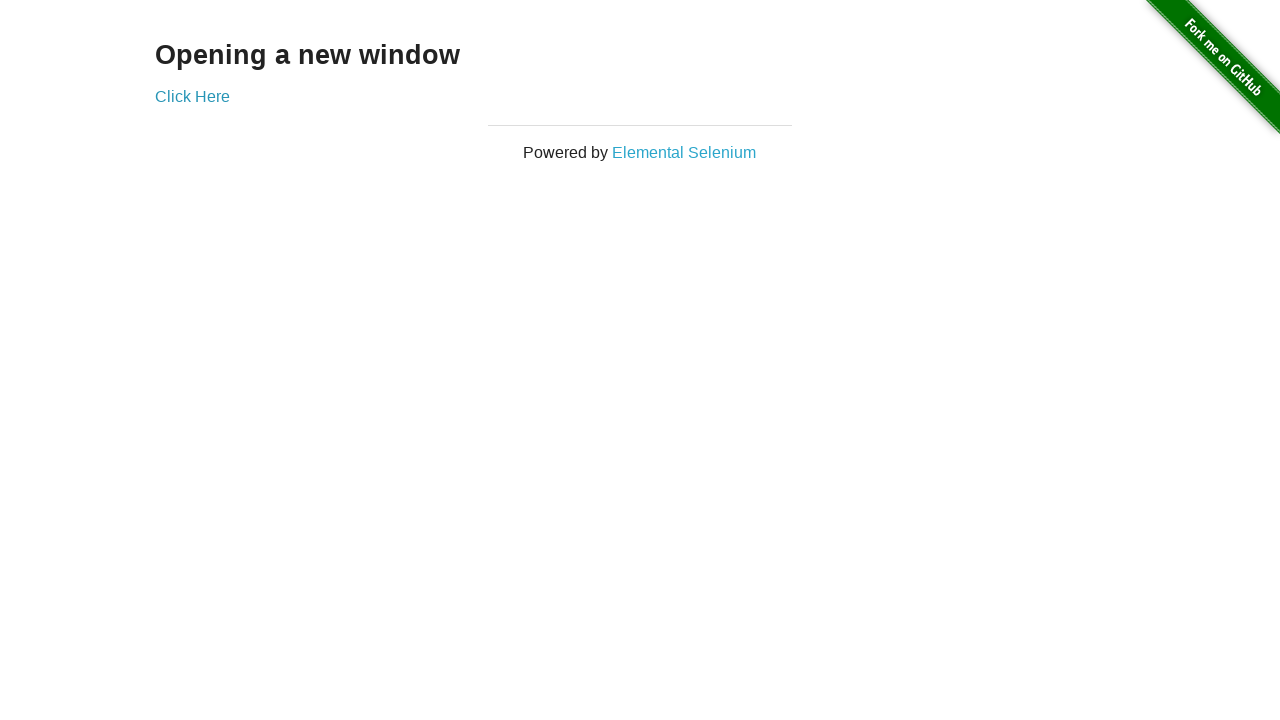

Verified original window title is 'The Internet'
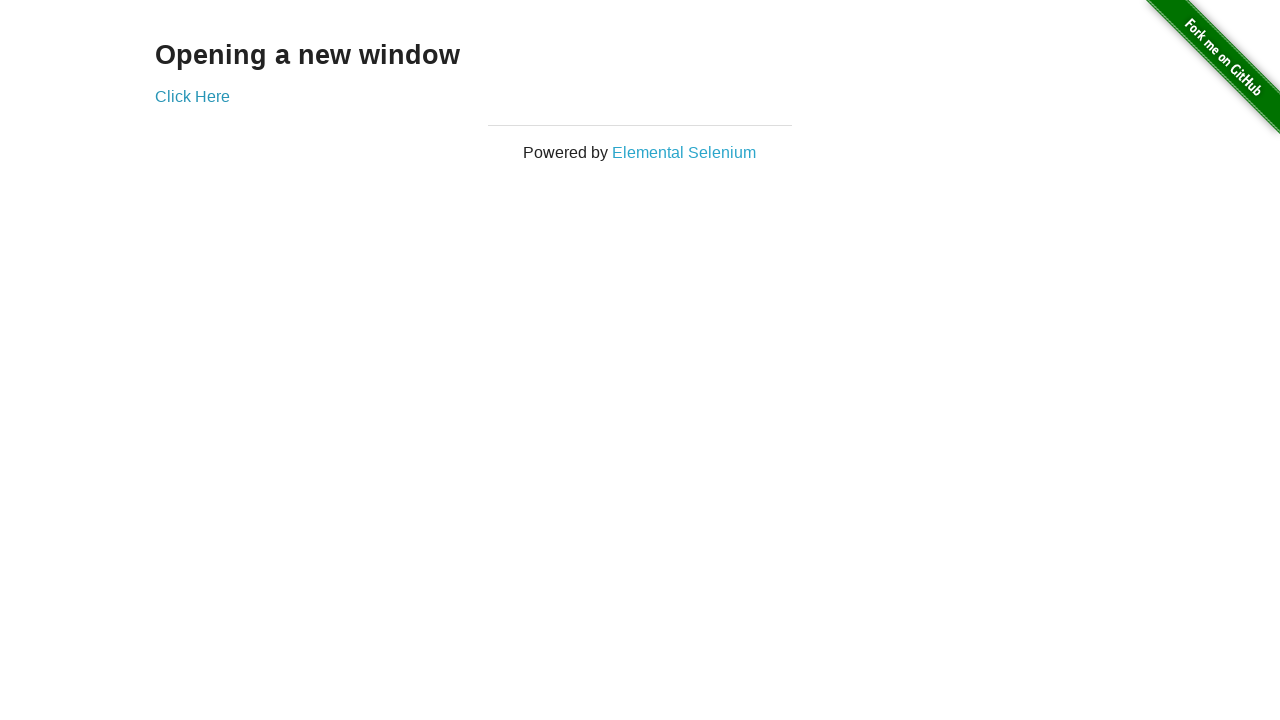

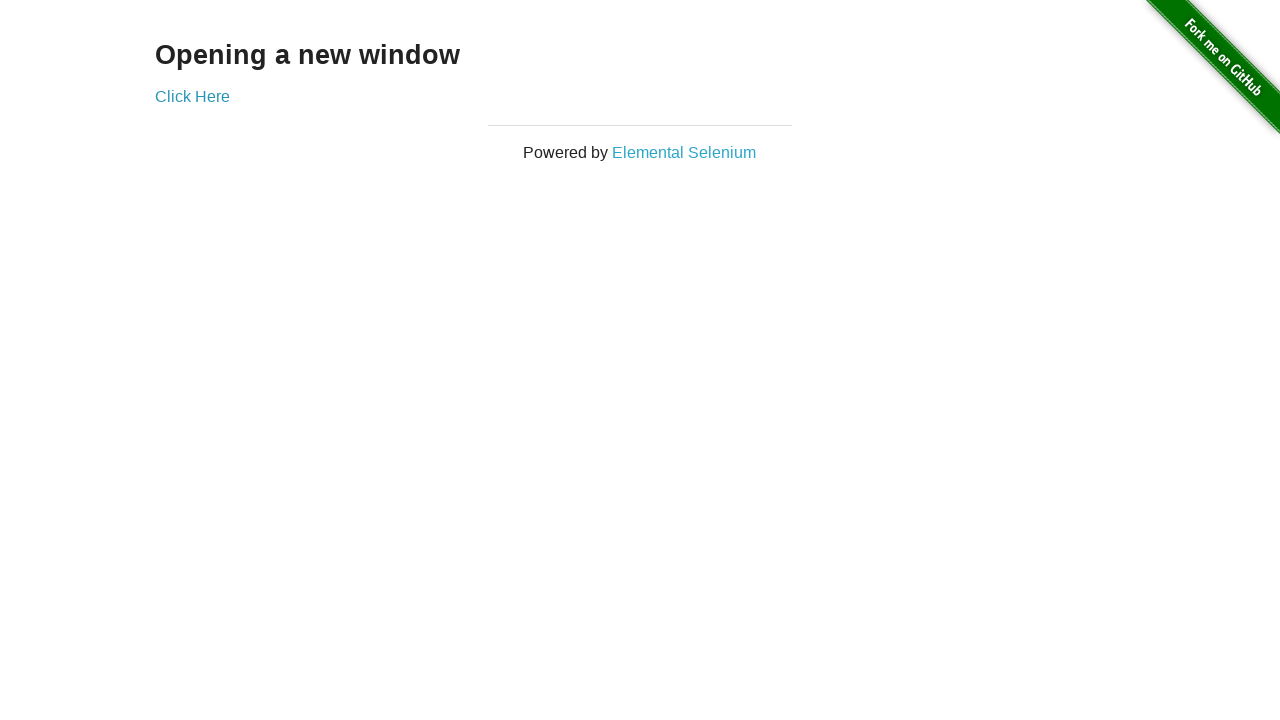